Navigates to the Specialists page by clicking the specialists menu item

Starting URL: https://famcare.app/

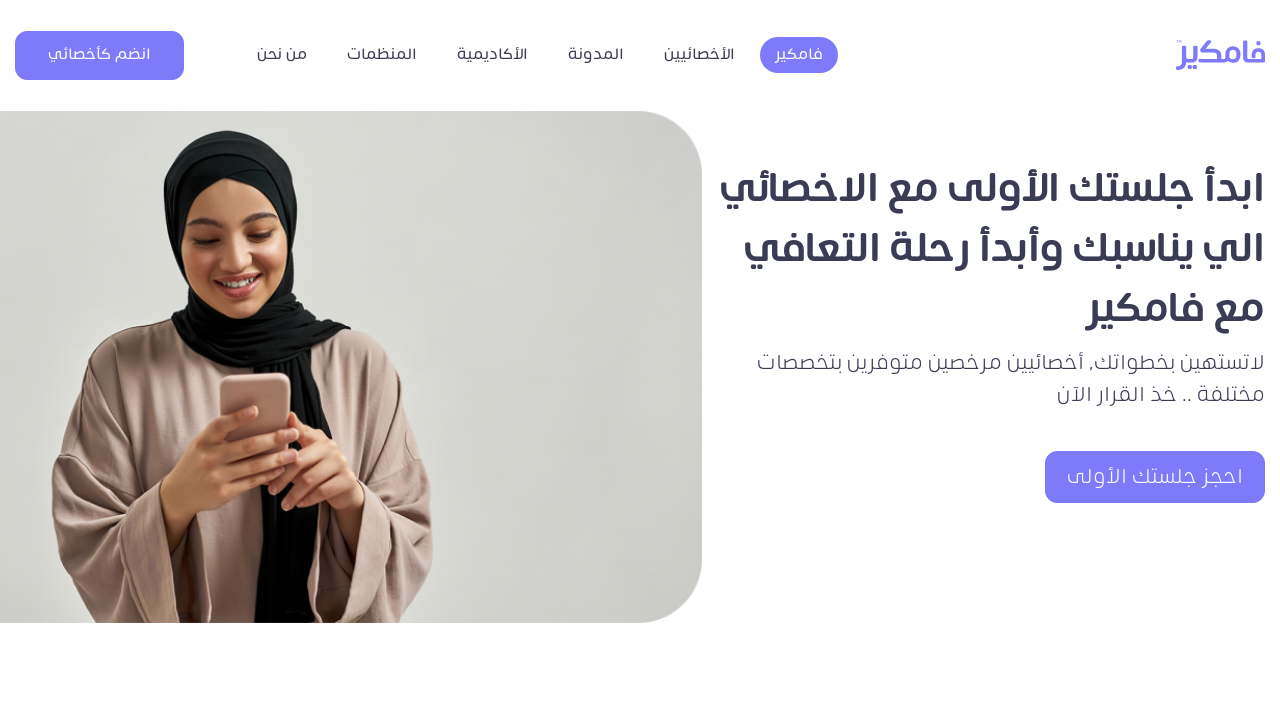

Clicked on the Specialists menu item to navigate to the Specialists page at (700, 55) on #menu-item-1026
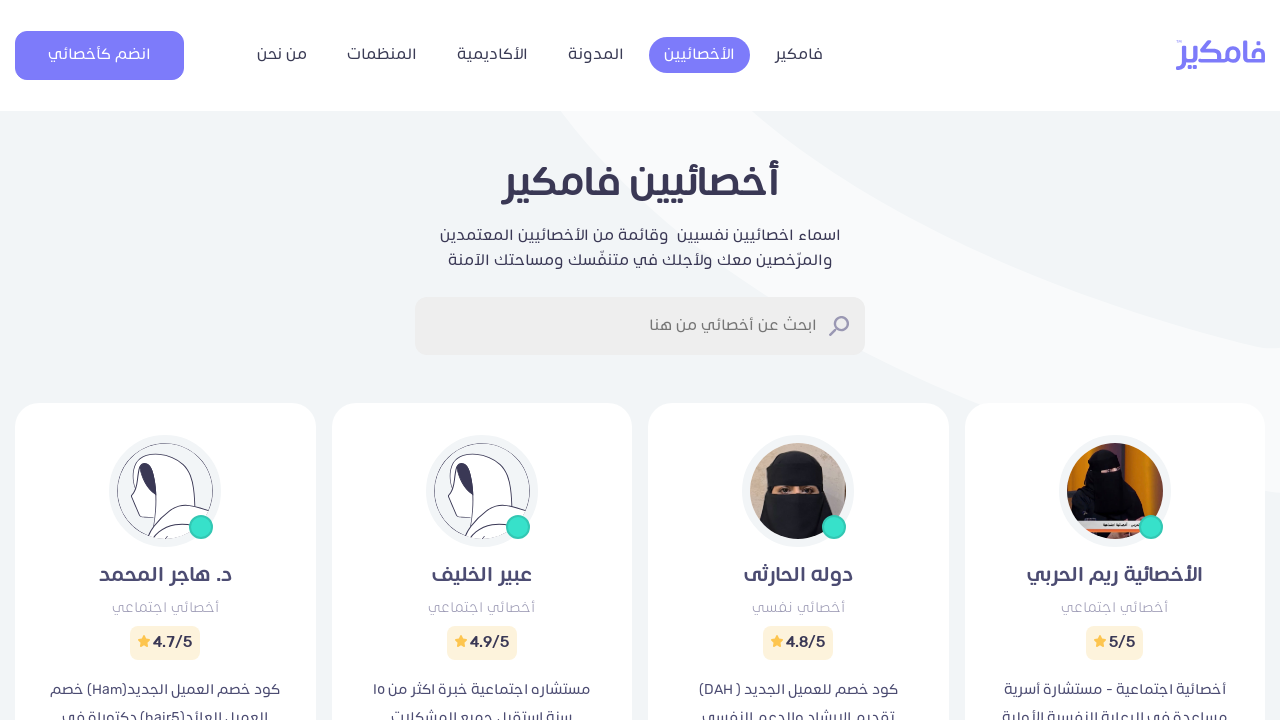

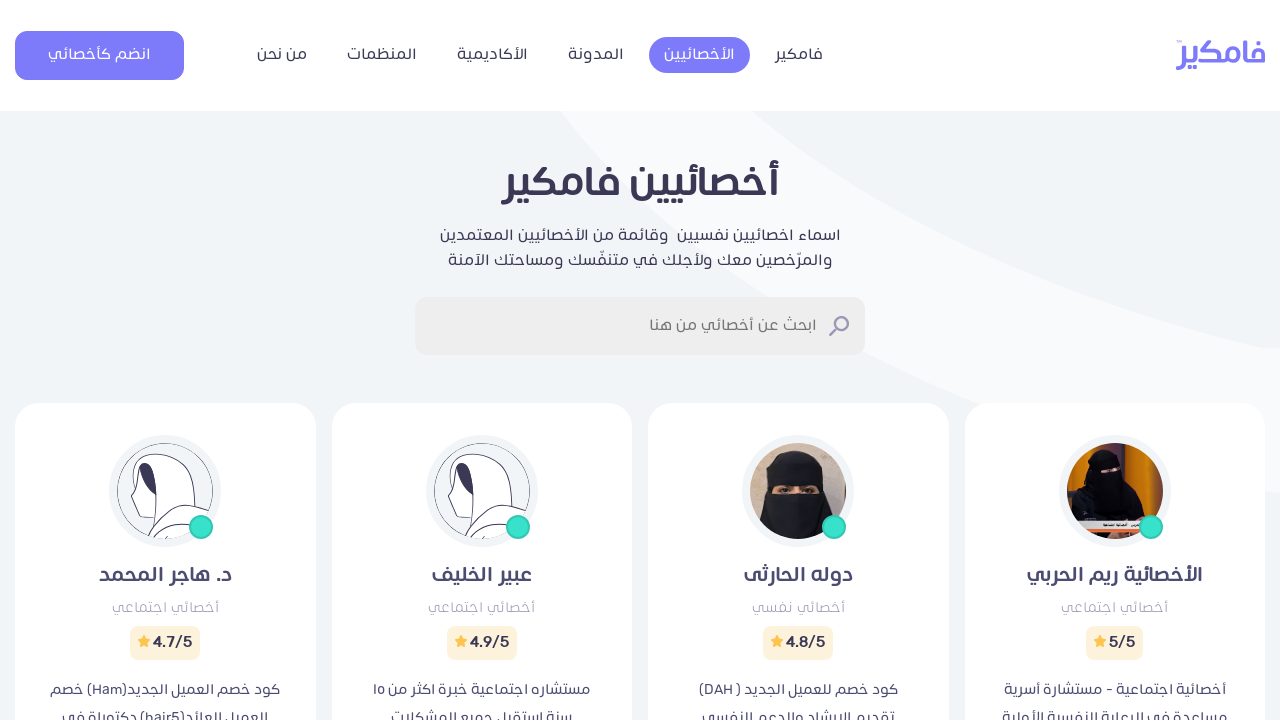